Tests dynamic control functionality by clicking the Enable button and verifying that an input field becomes enabled

Starting URL: https://the-internet.herokuapp.com/dynamic_controls

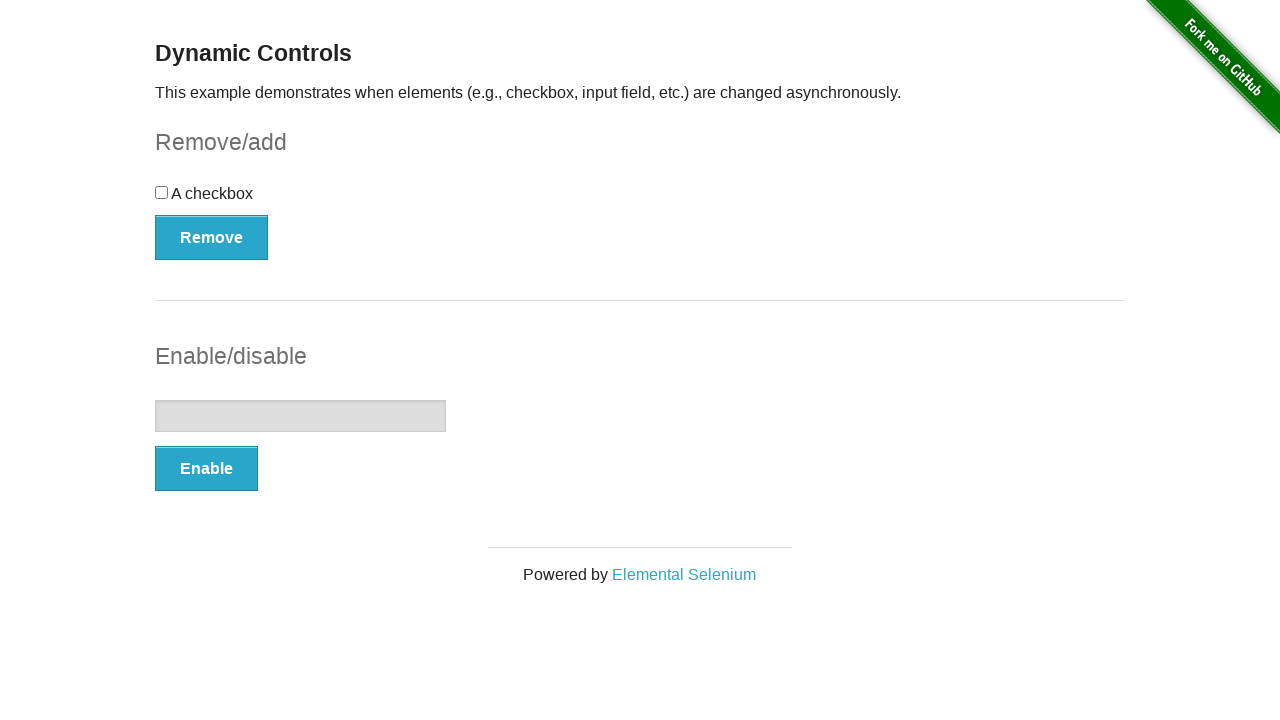

Clicked the Enable button at (206, 469) on #input-example > button
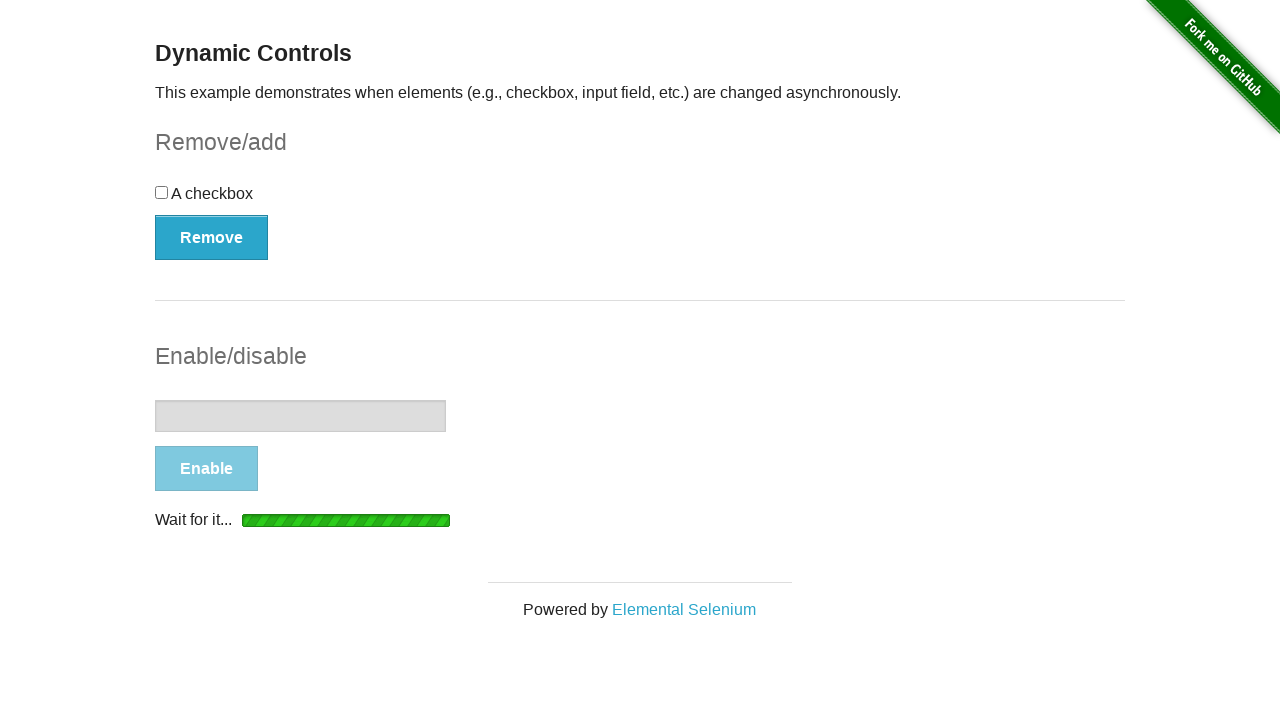

Waited for input field to become enabled
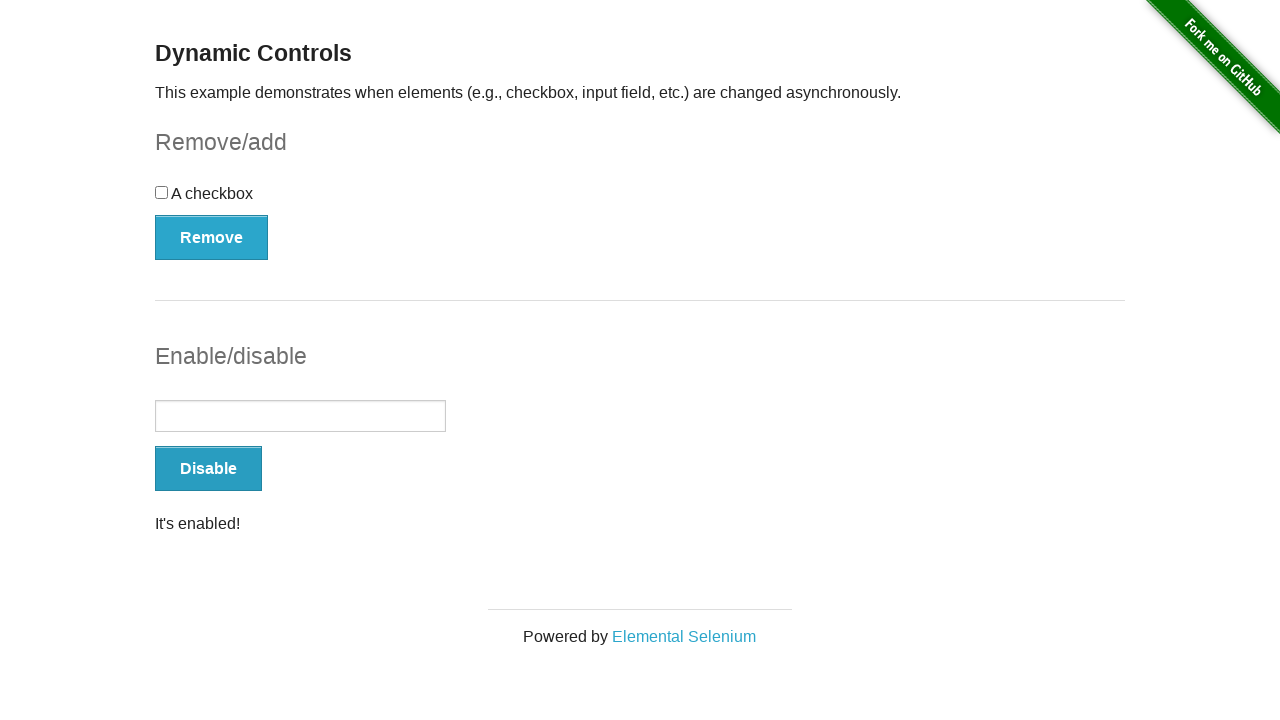

Located the input field element
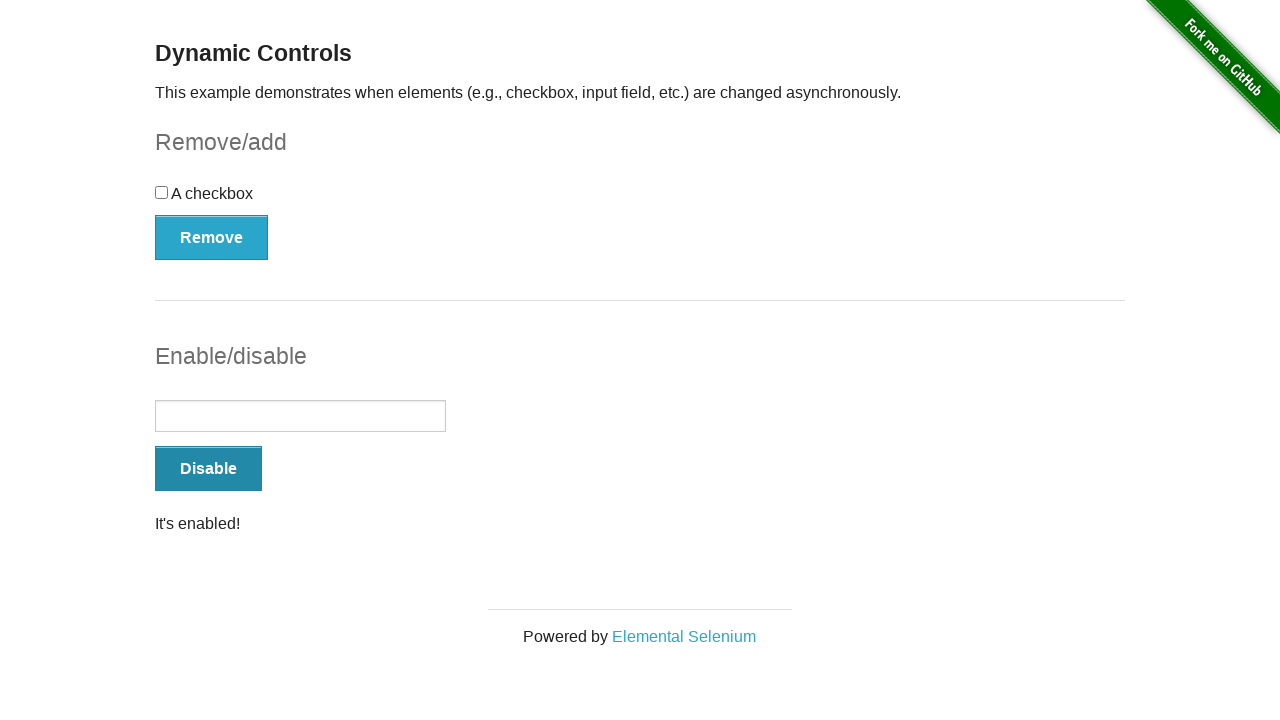

Verified that the input field is enabled
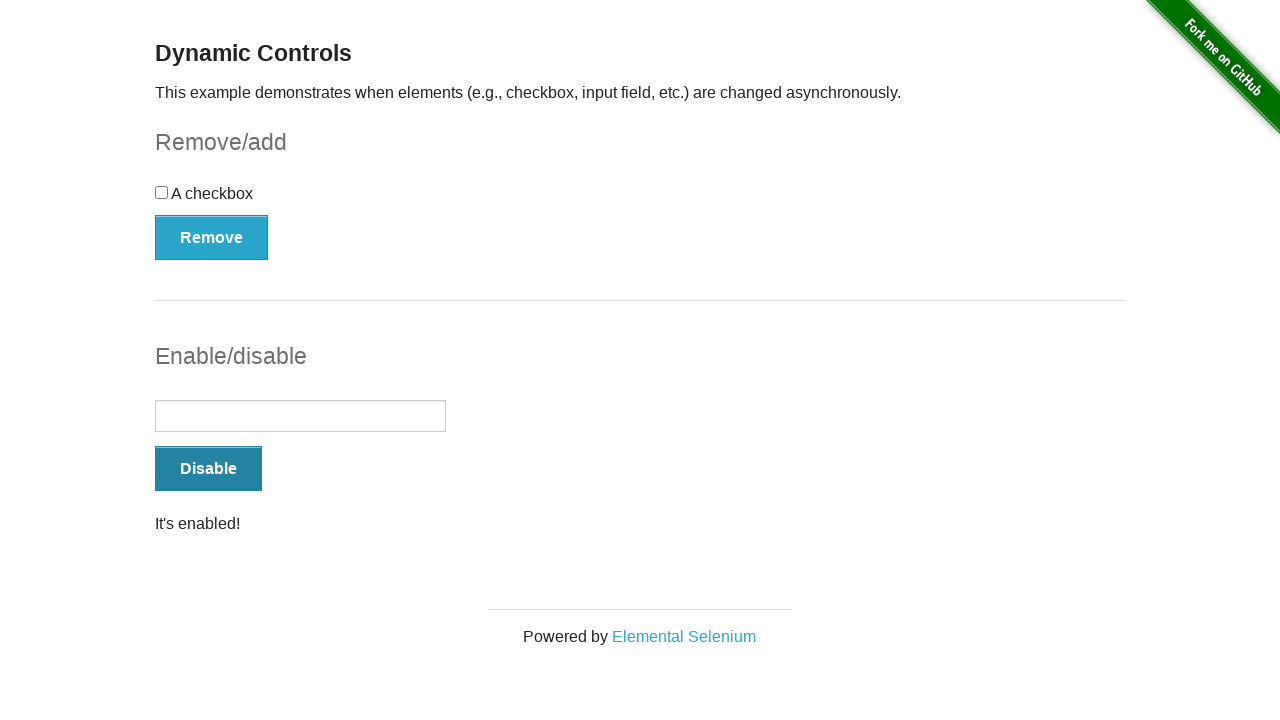

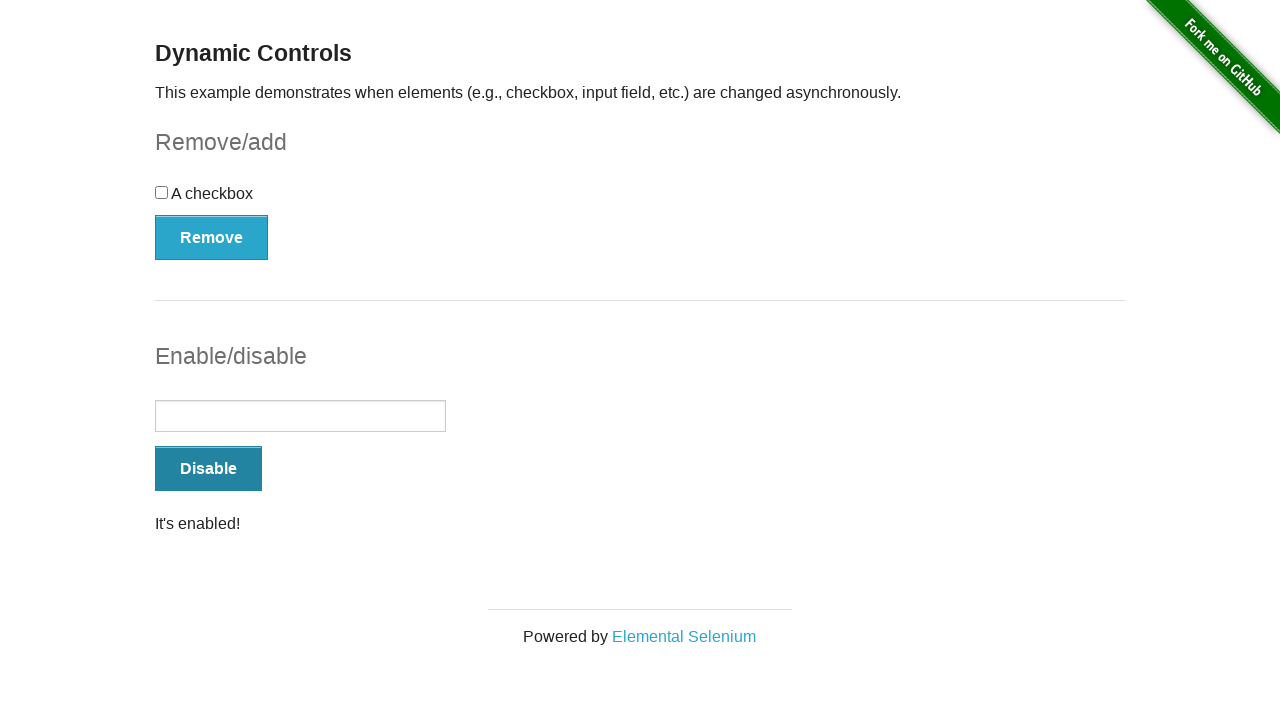